Tests email field required validation by filling and clearing the field

Starting URL: http://training.skillo-bg.com:4300/users/register

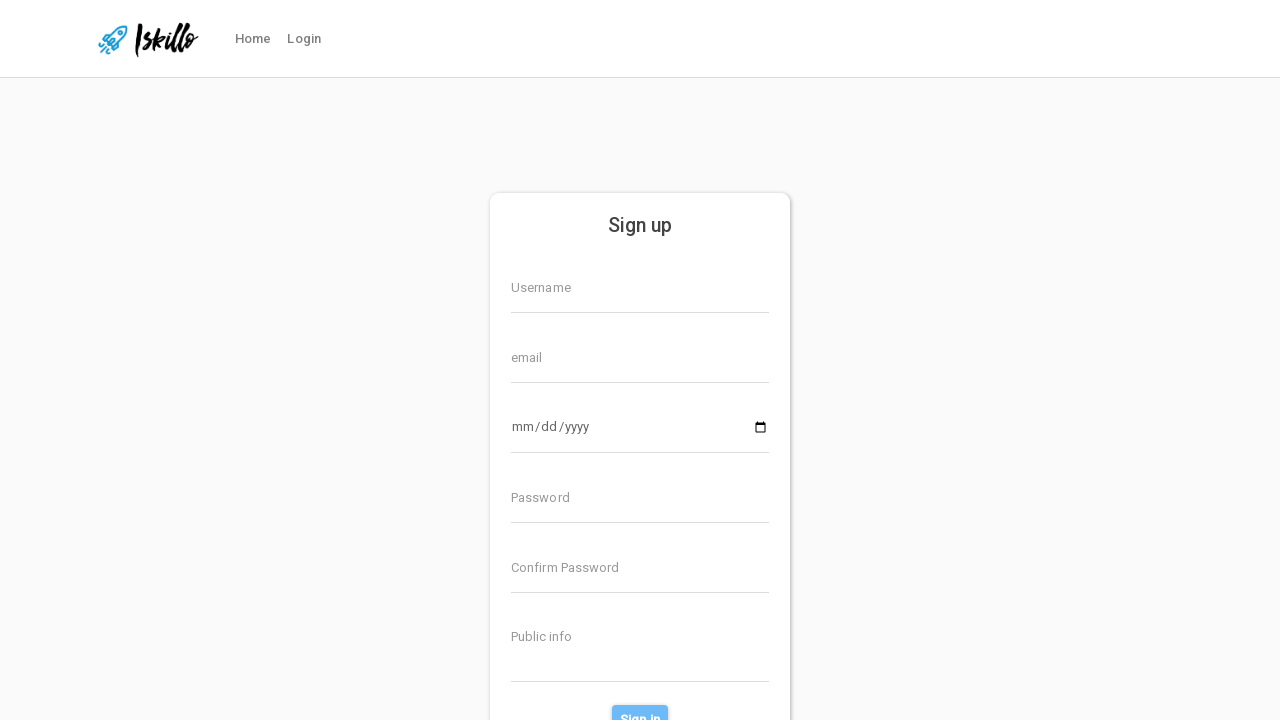

Filled email field with 'a' on input[formcontrolname='email']
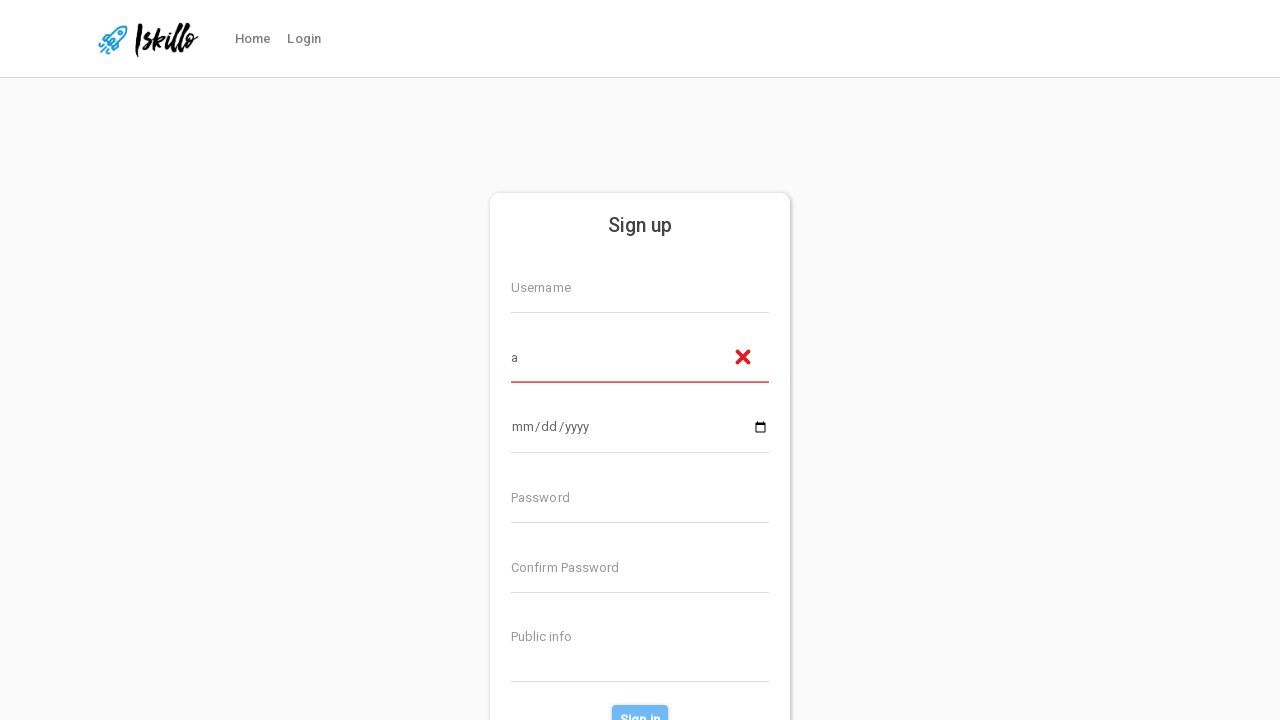

Cleared email field on input[formcontrolname='email']
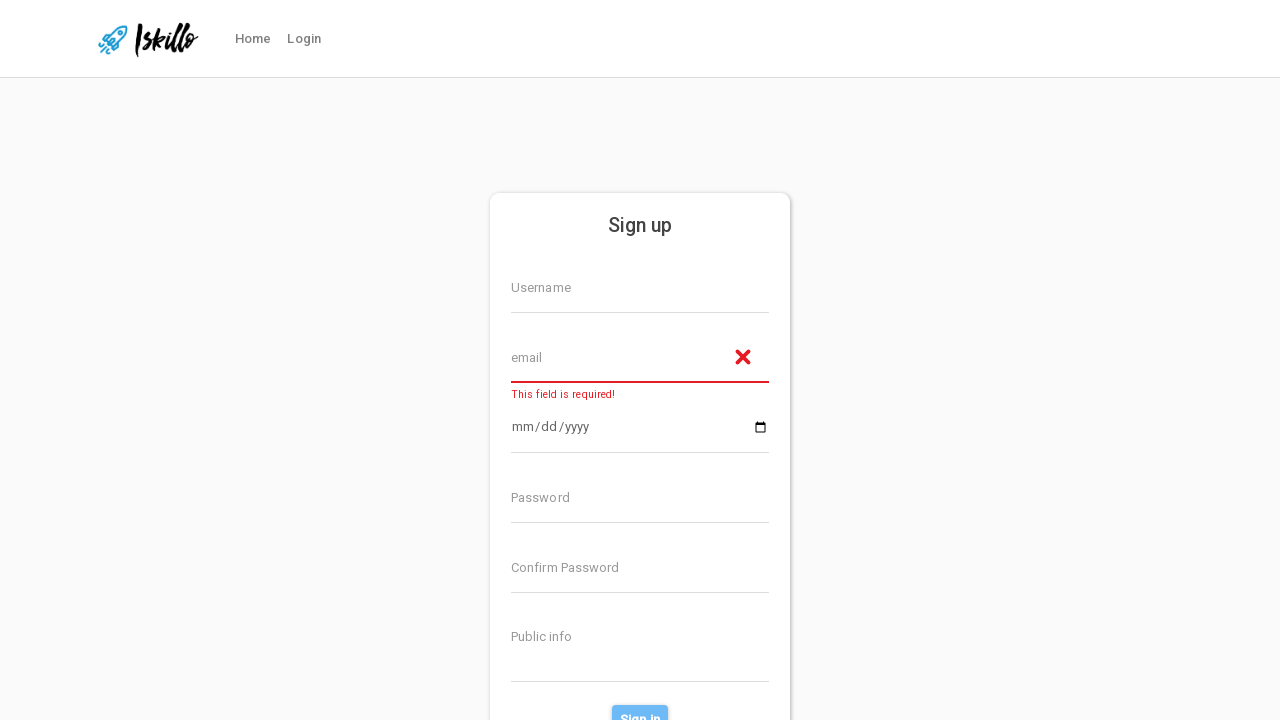

Clicked body to trigger validation at (640, 385) on body
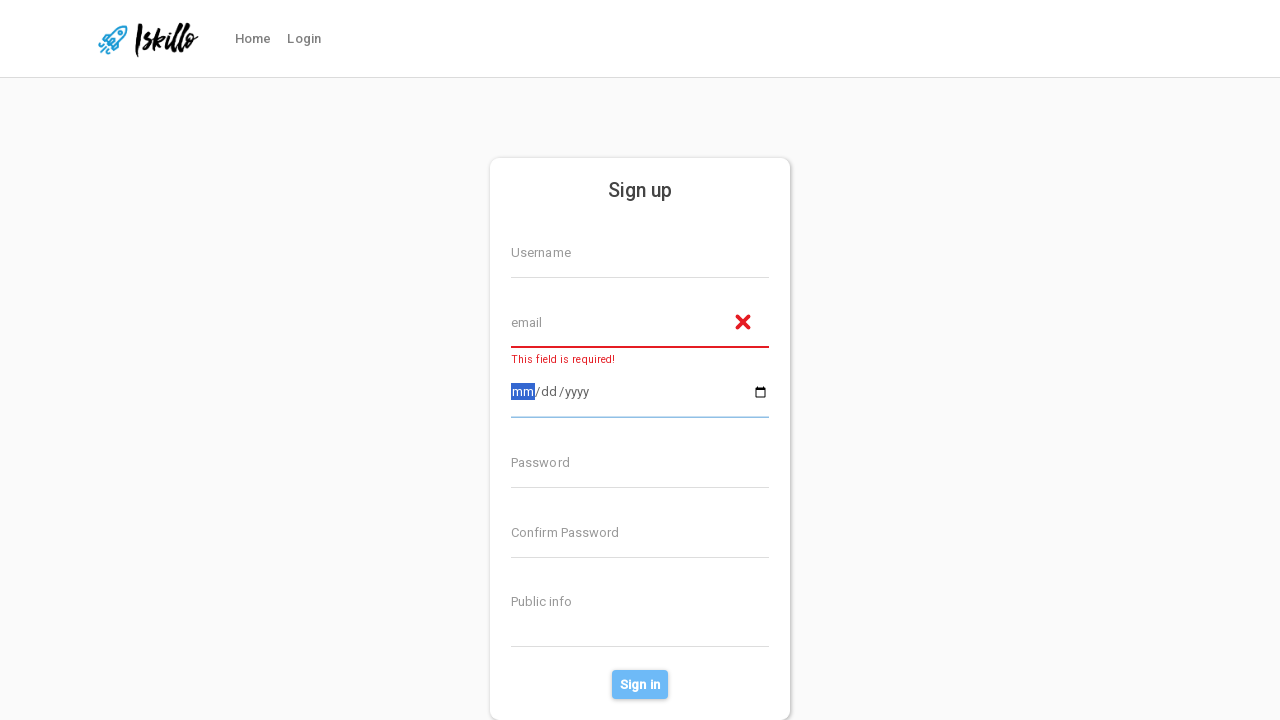

Required field error message appeared
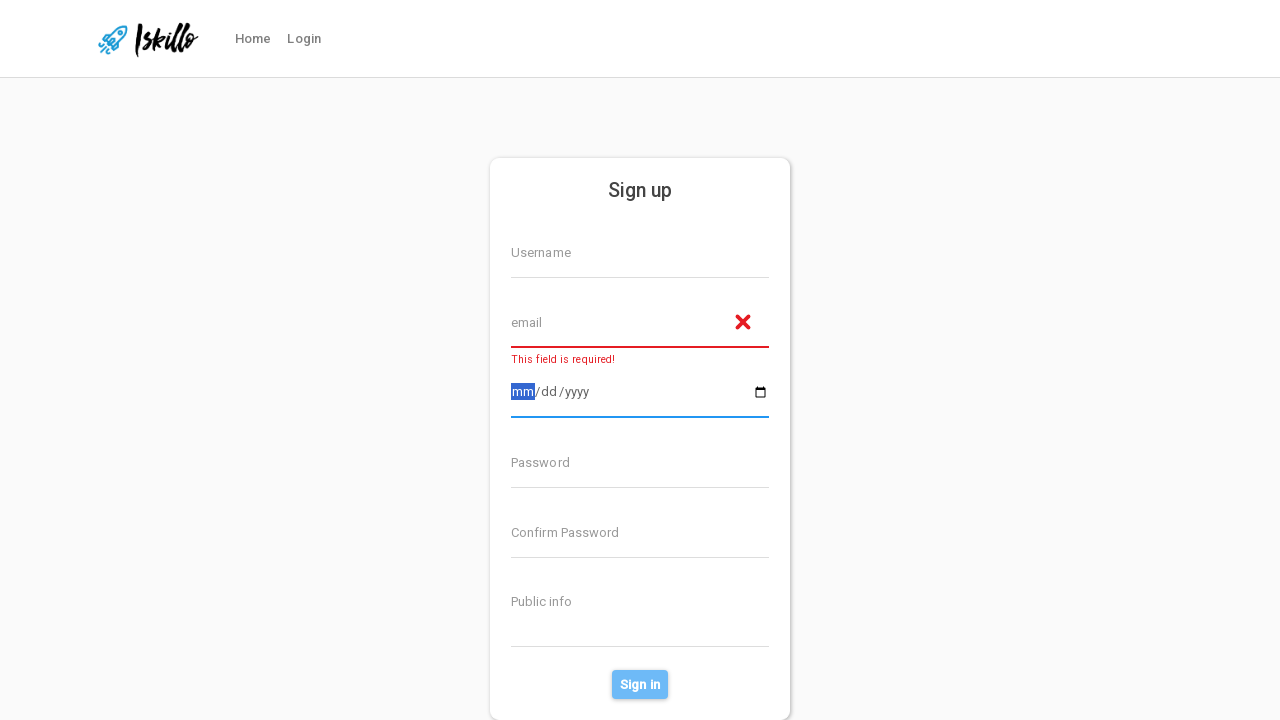

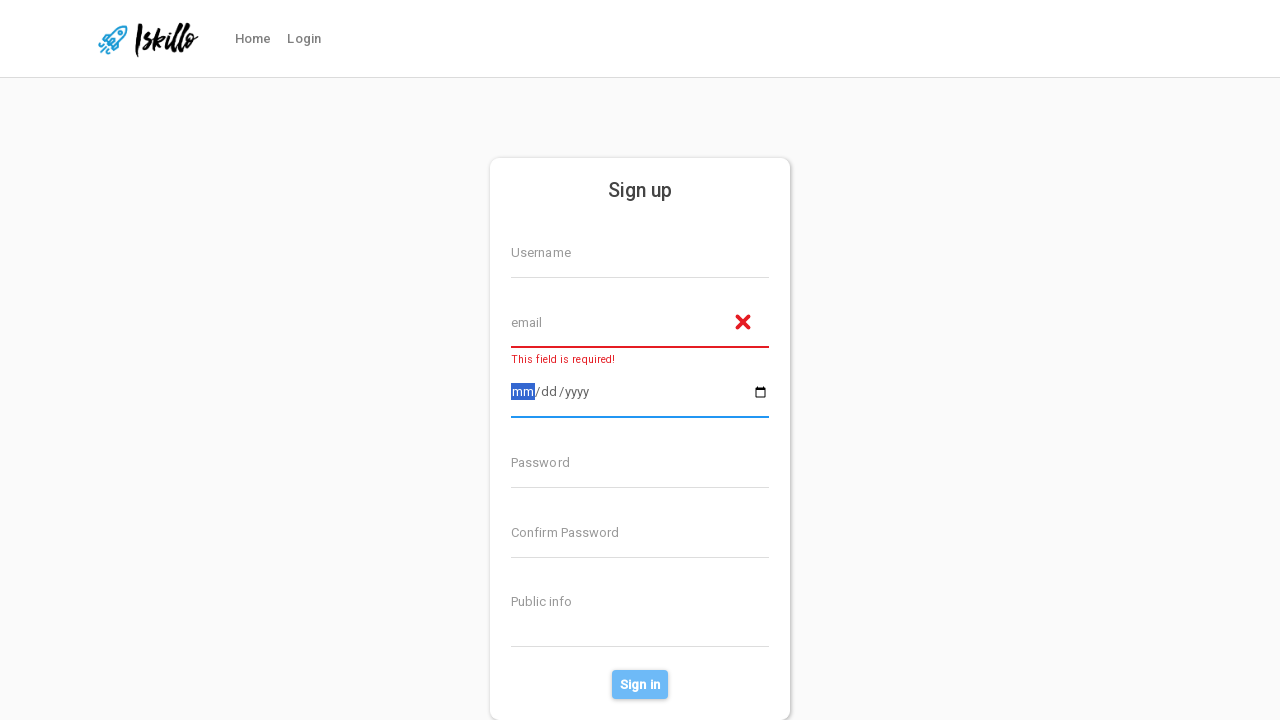